Tests carousel navigation by clicking previous and next slide buttons and verifying slide transitions

Starting URL: https://www.demoblaze.com/

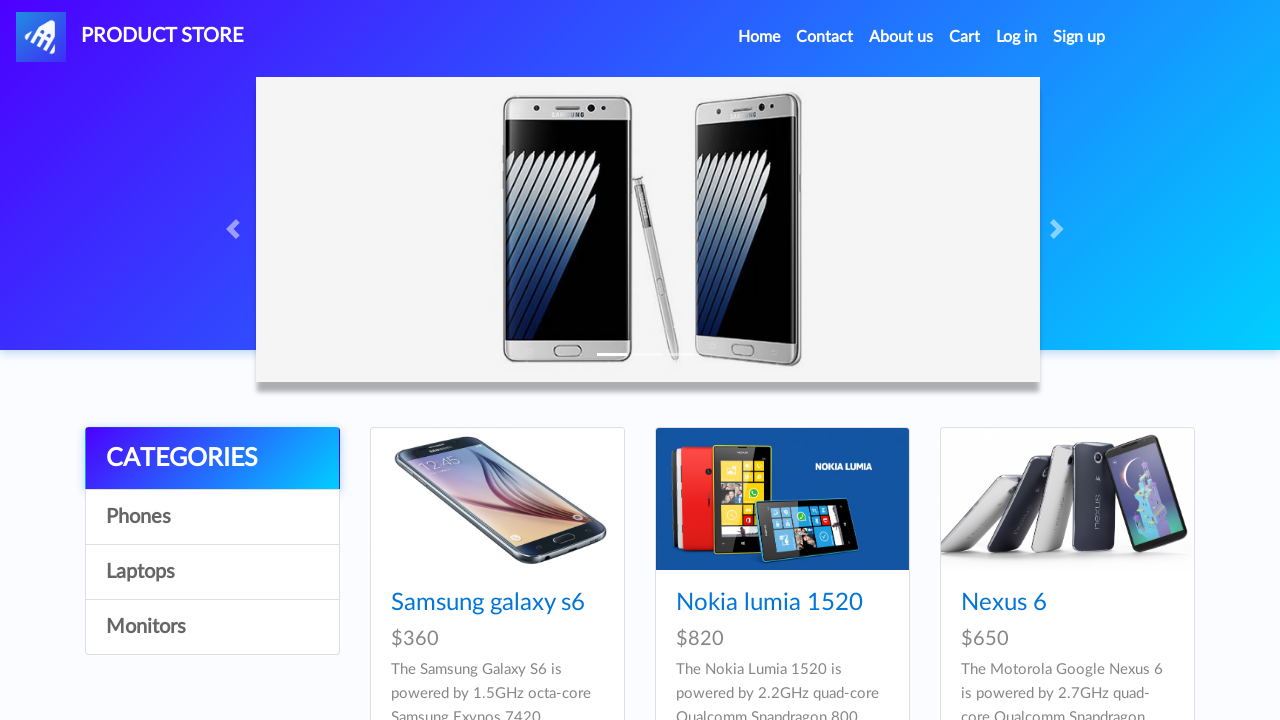

Clicked previous slide button to navigate carousel left at (236, 229) on span.carousel-control-prev-icon
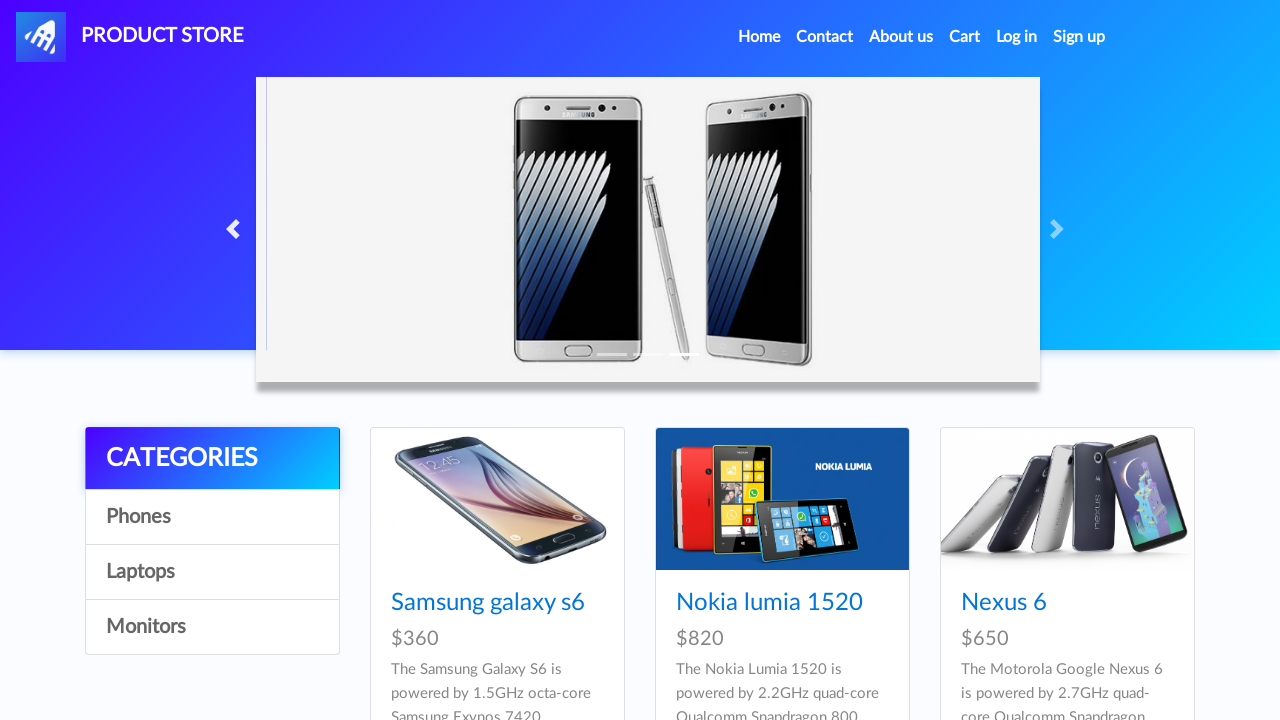

Third slide became visible after clicking previous button
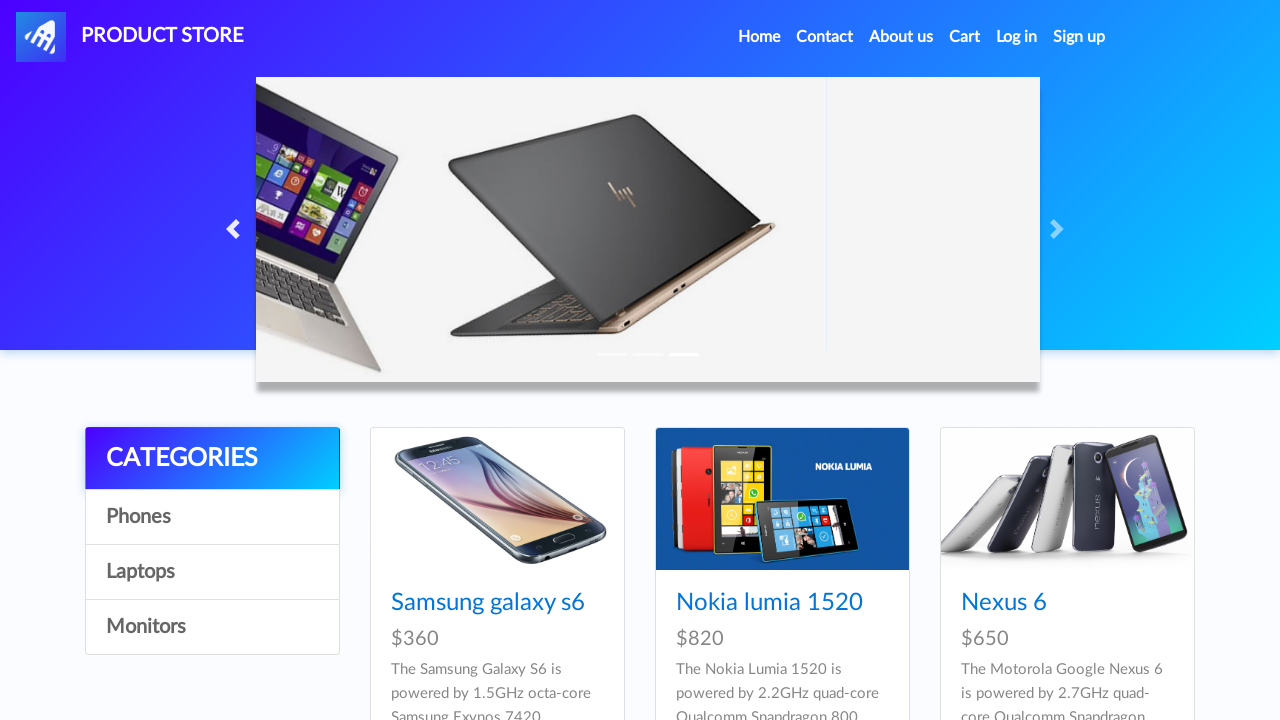

Clicked next slide button to navigate carousel right at (1060, 229) on span.carousel-control-next-icon
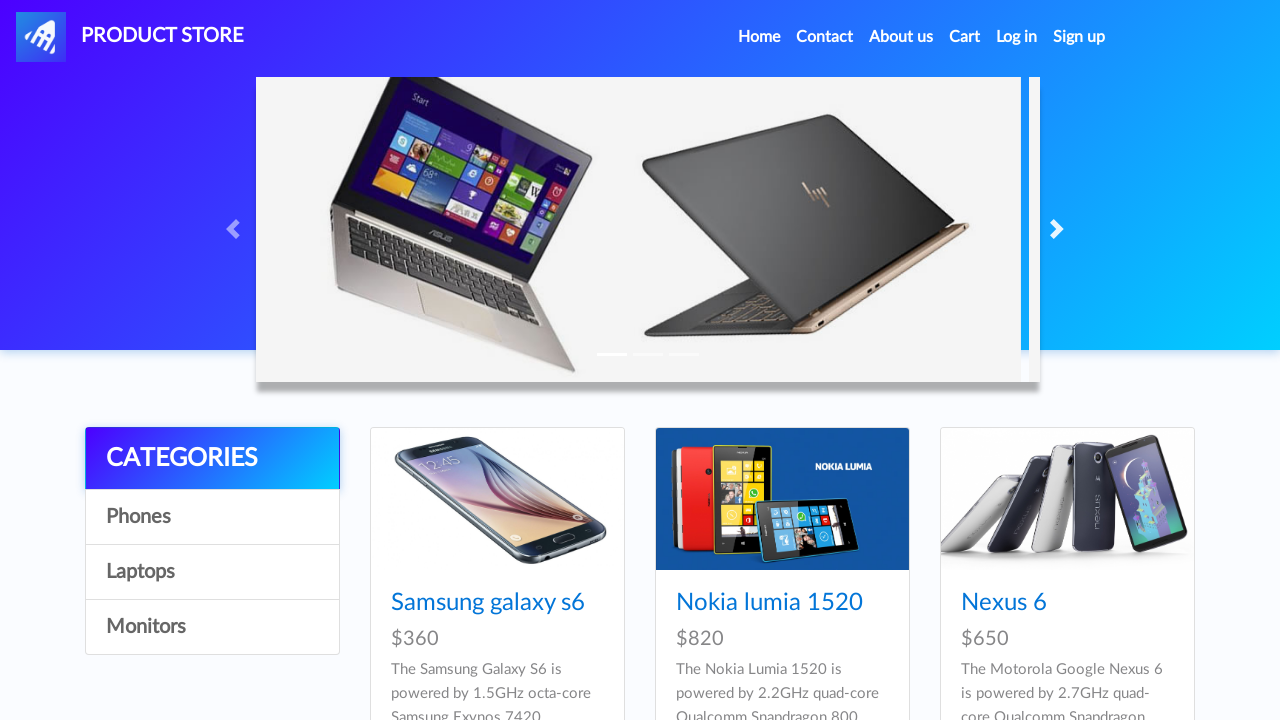

First slide became visible after clicking next button
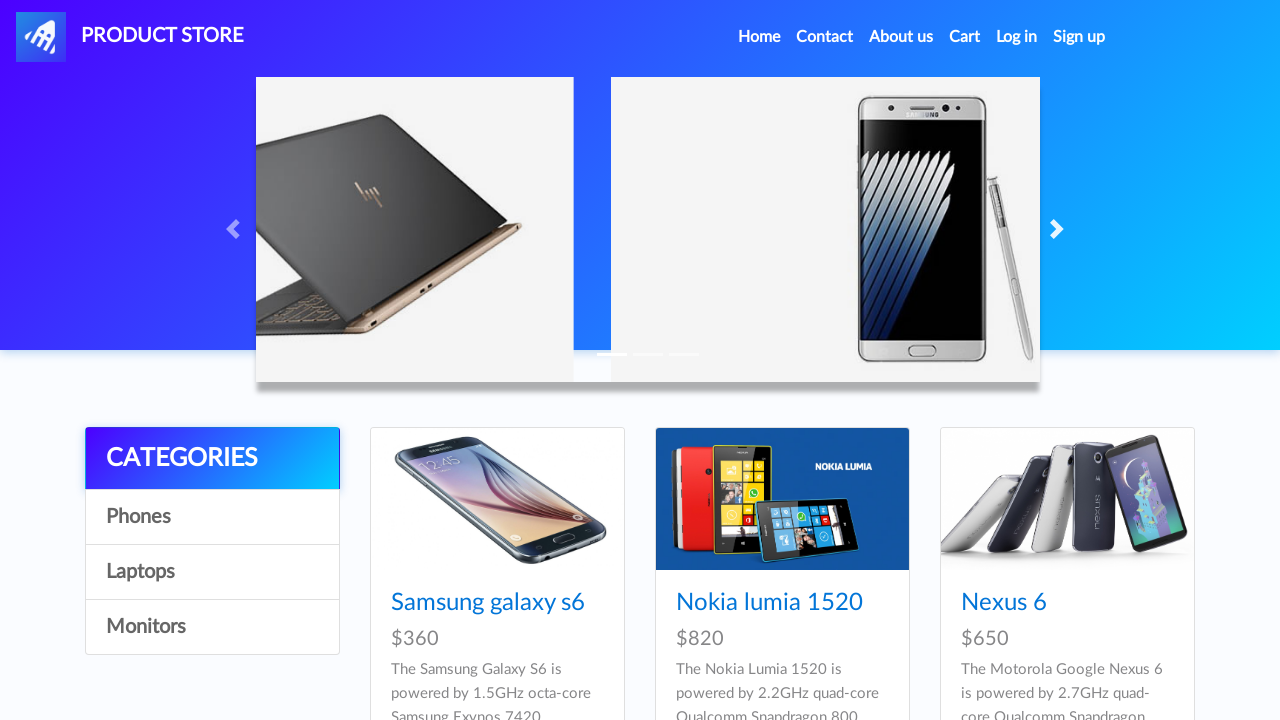

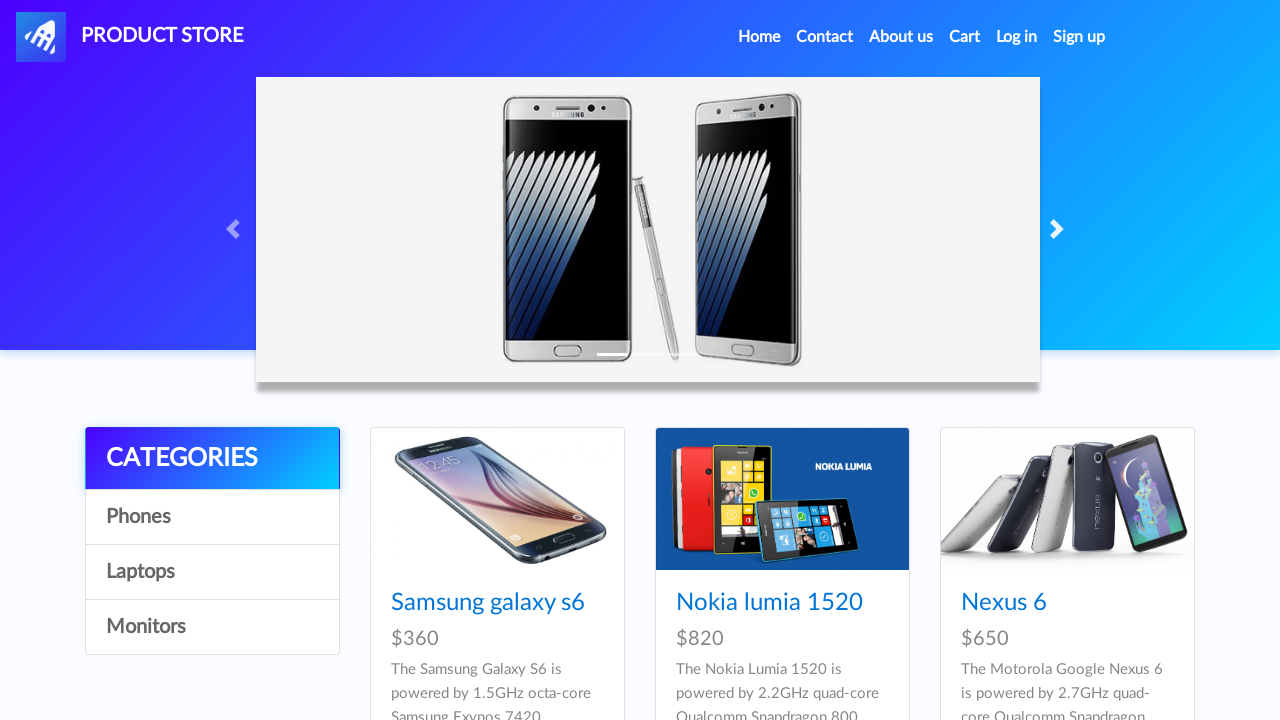